Tests that completed items are removed when the Clear completed button is clicked

Starting URL: https://demo.playwright.dev/todomvc

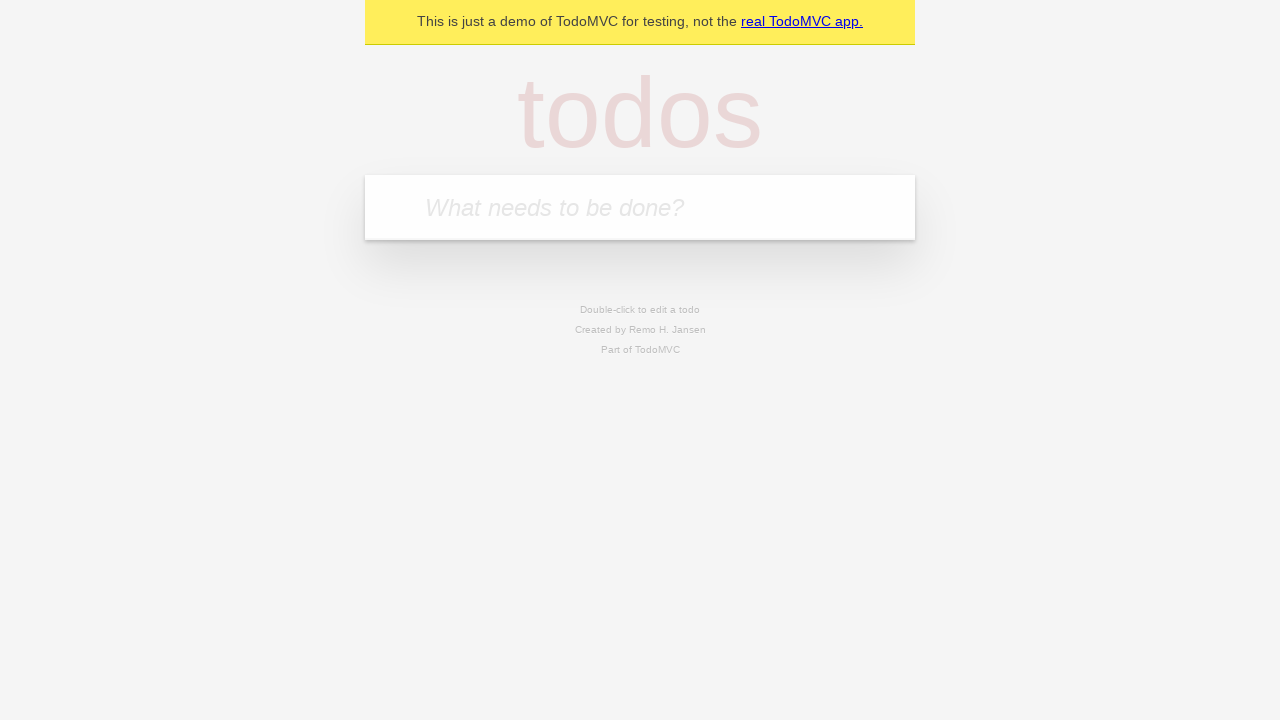

Filled todo input with 'buy some cheese' on internal:attr=[placeholder="What needs to be done?"i]
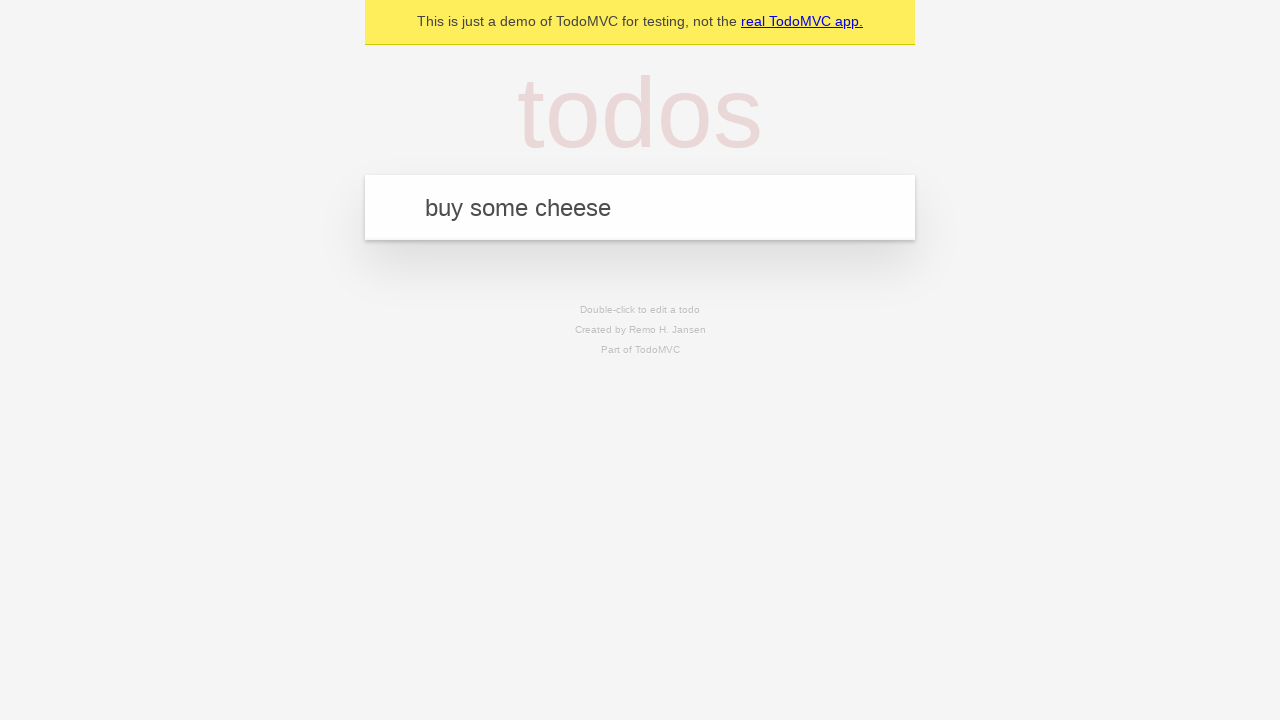

Pressed Enter to add first todo item on internal:attr=[placeholder="What needs to be done?"i]
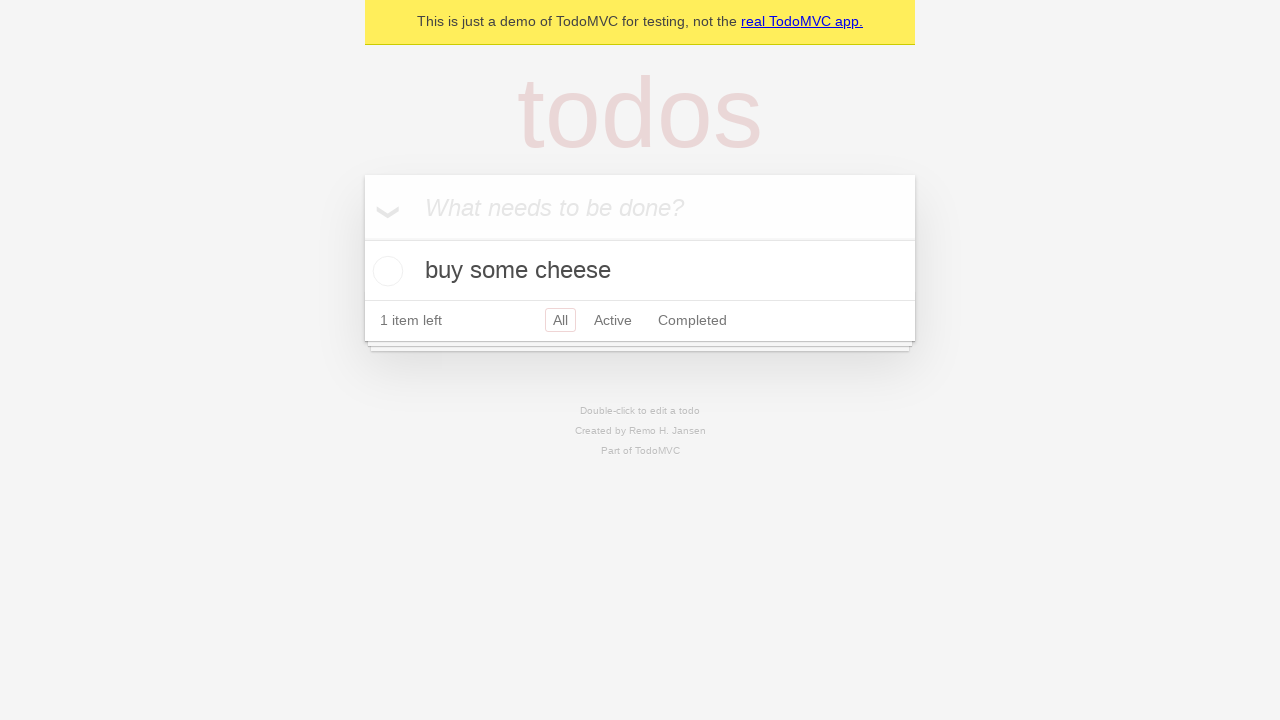

Filled todo input with 'feed the cat' on internal:attr=[placeholder="What needs to be done?"i]
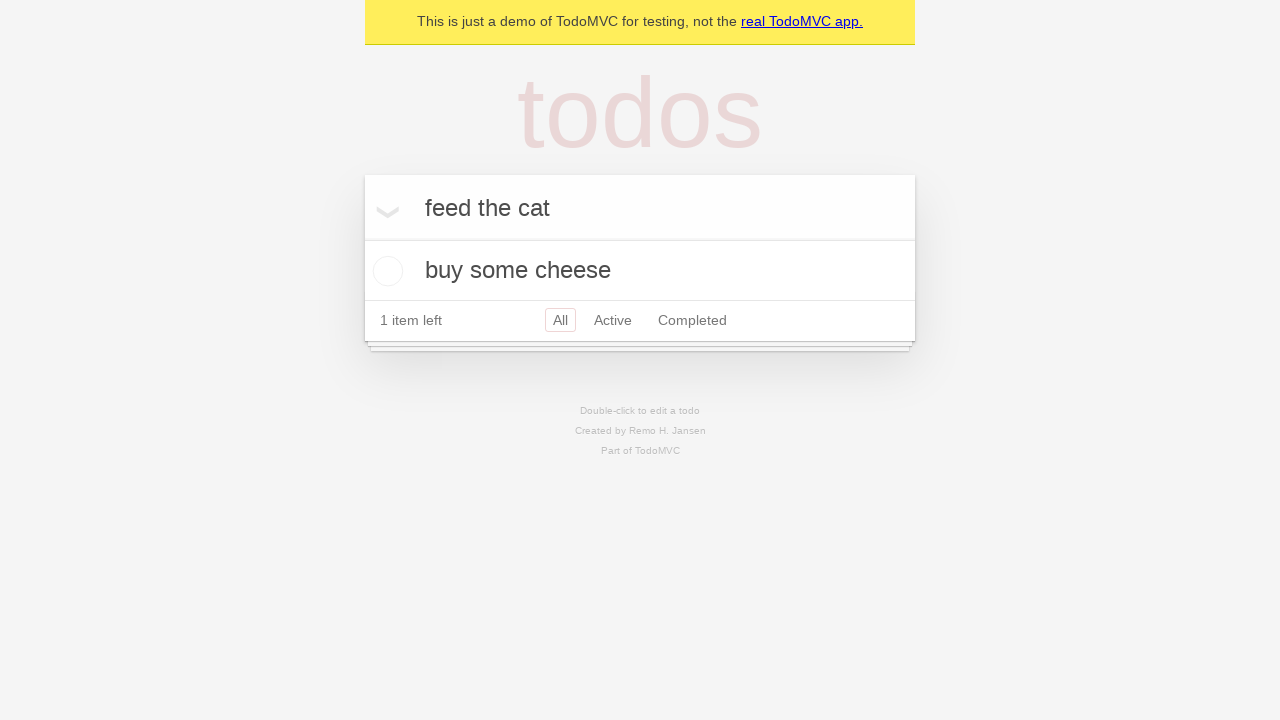

Pressed Enter to add second todo item on internal:attr=[placeholder="What needs to be done?"i]
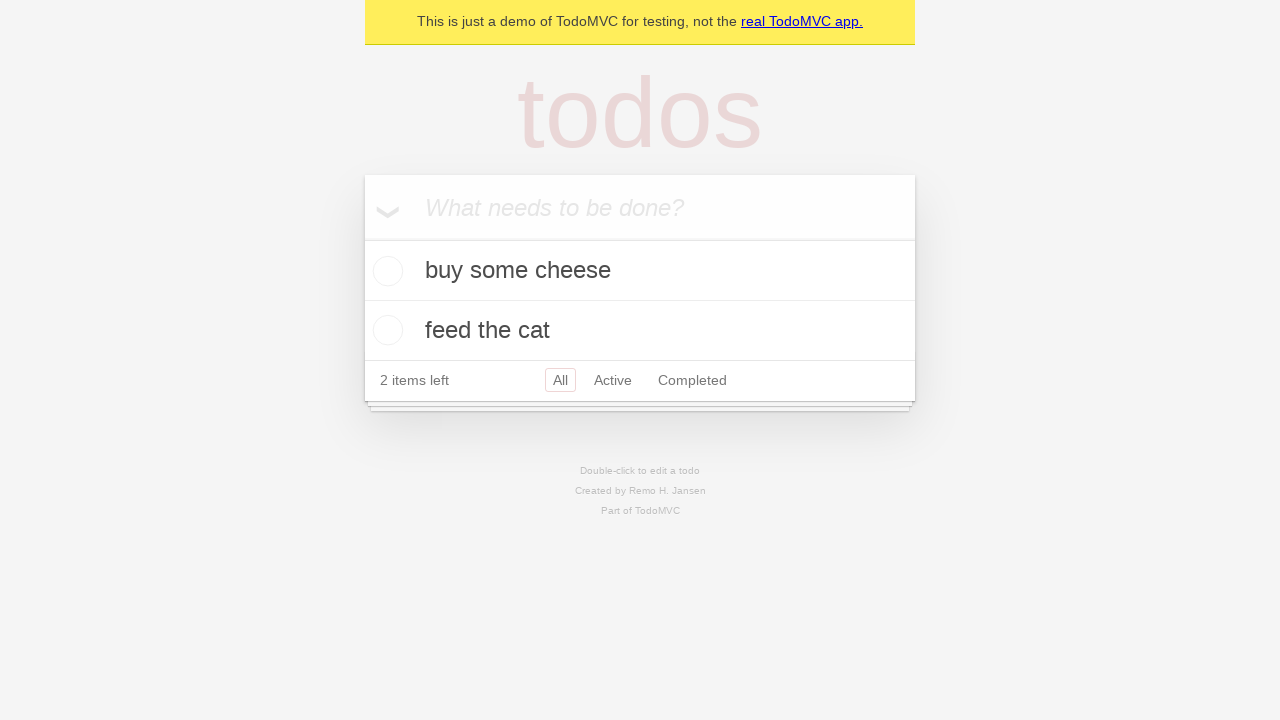

Filled todo input with 'book a doctors appointment' on internal:attr=[placeholder="What needs to be done?"i]
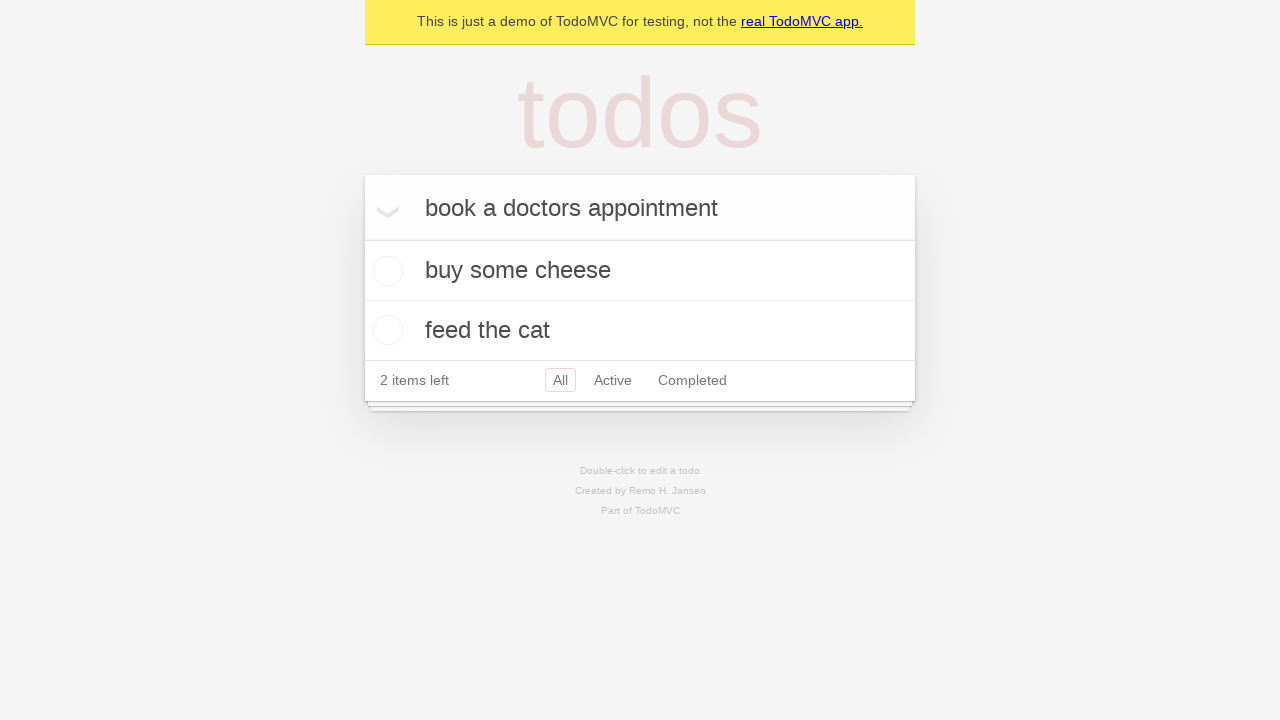

Pressed Enter to add third todo item on internal:attr=[placeholder="What needs to be done?"i]
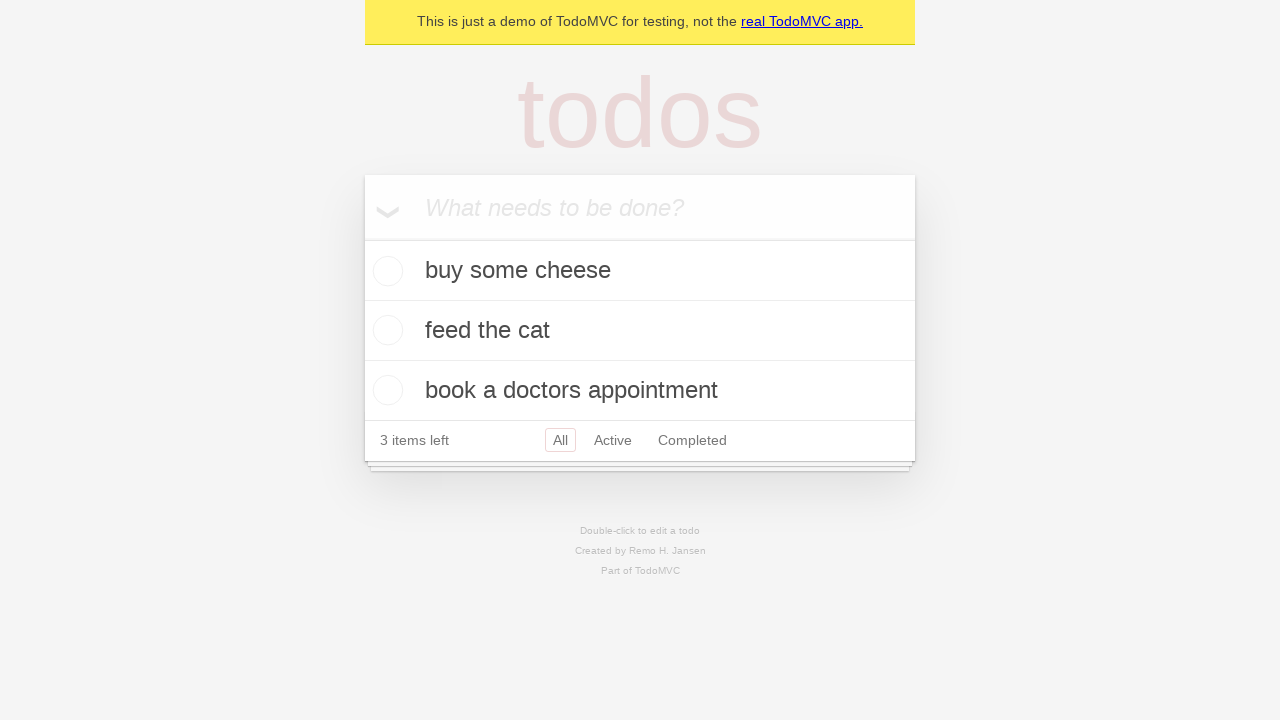

Checked the second todo item checkbox at (385, 330) on [data-testid='todo-item'] >> nth=1 >> internal:role=checkbox
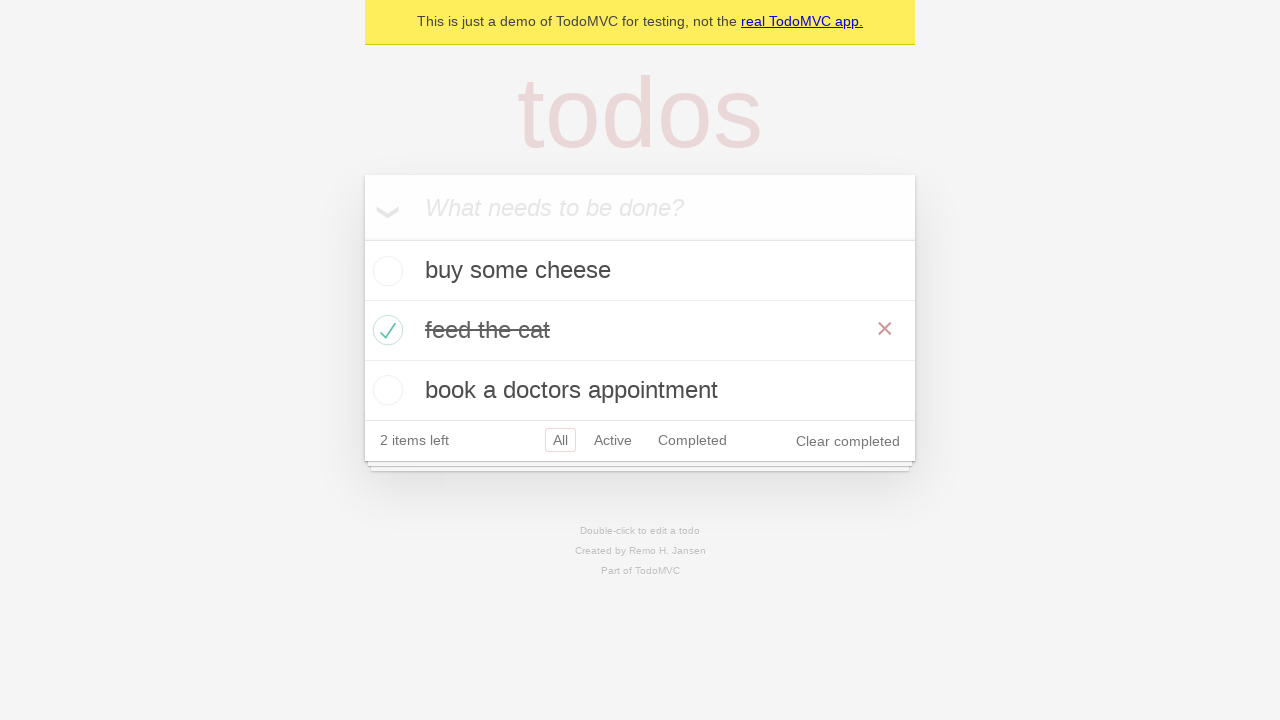

Clicked 'Clear completed' button to remove completed items at (848, 441) on internal:role=button[name="Clear completed"i]
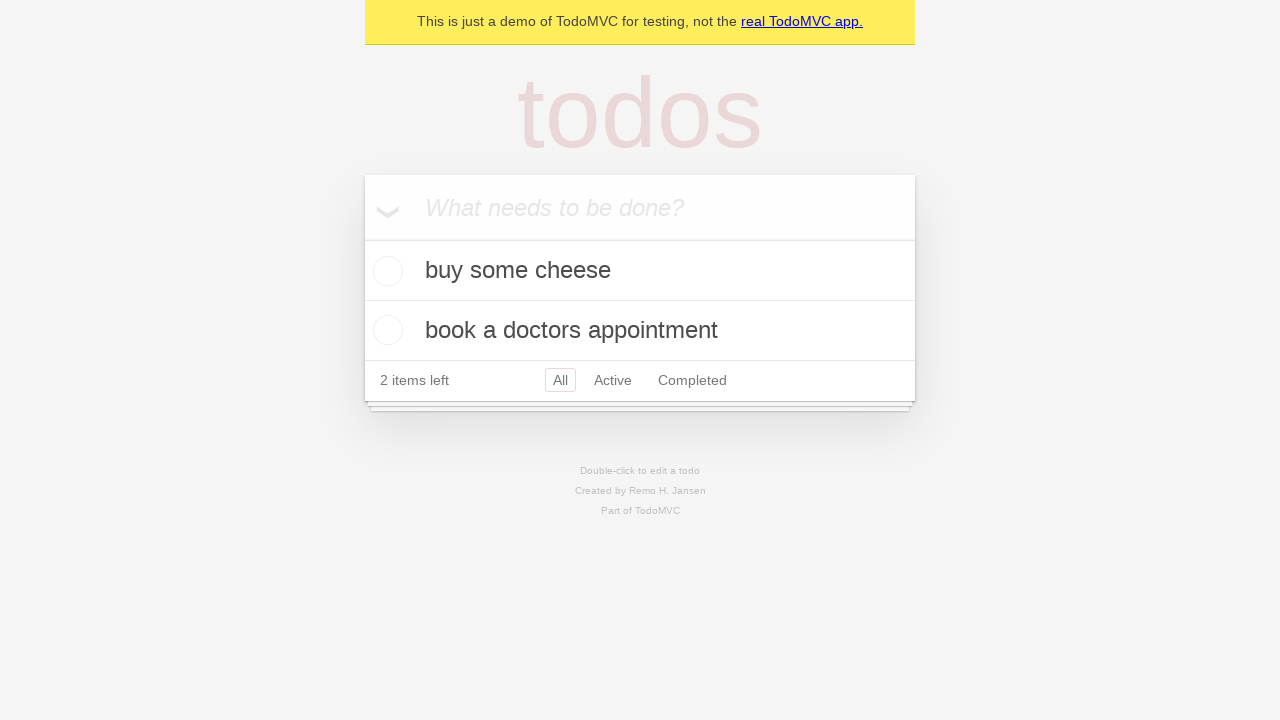

Waited for todo list to update after clearing completed items
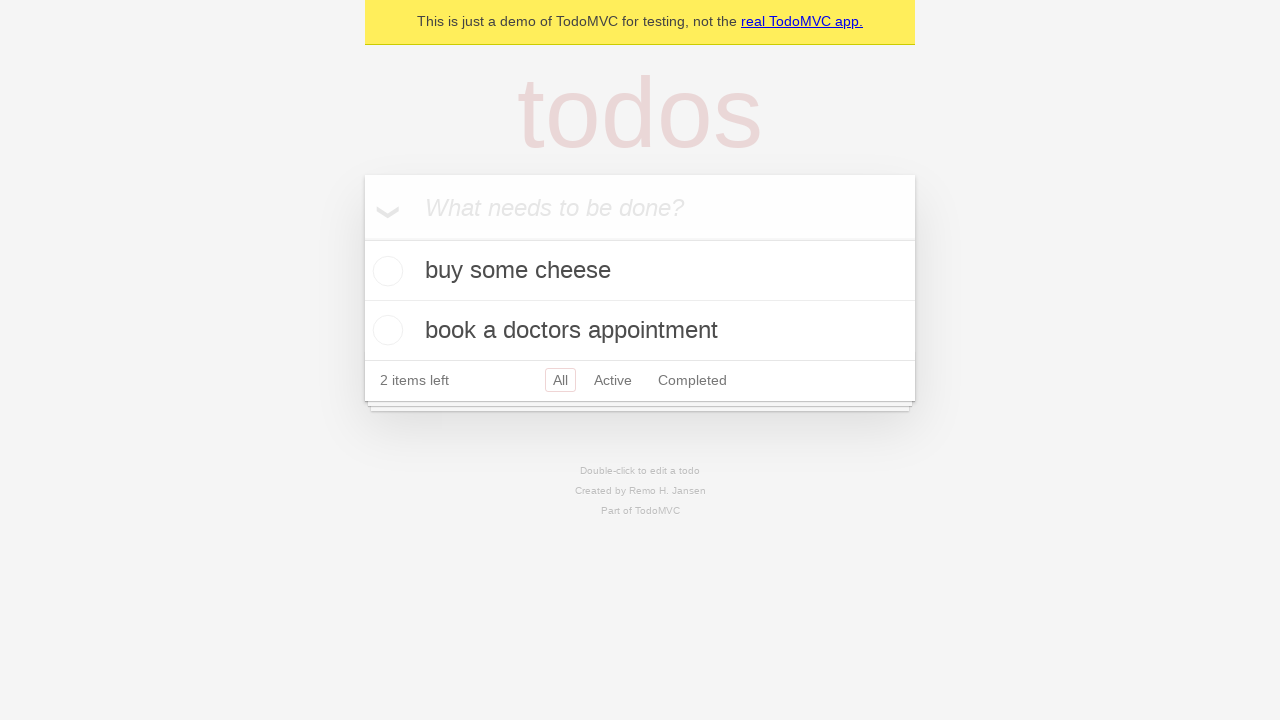

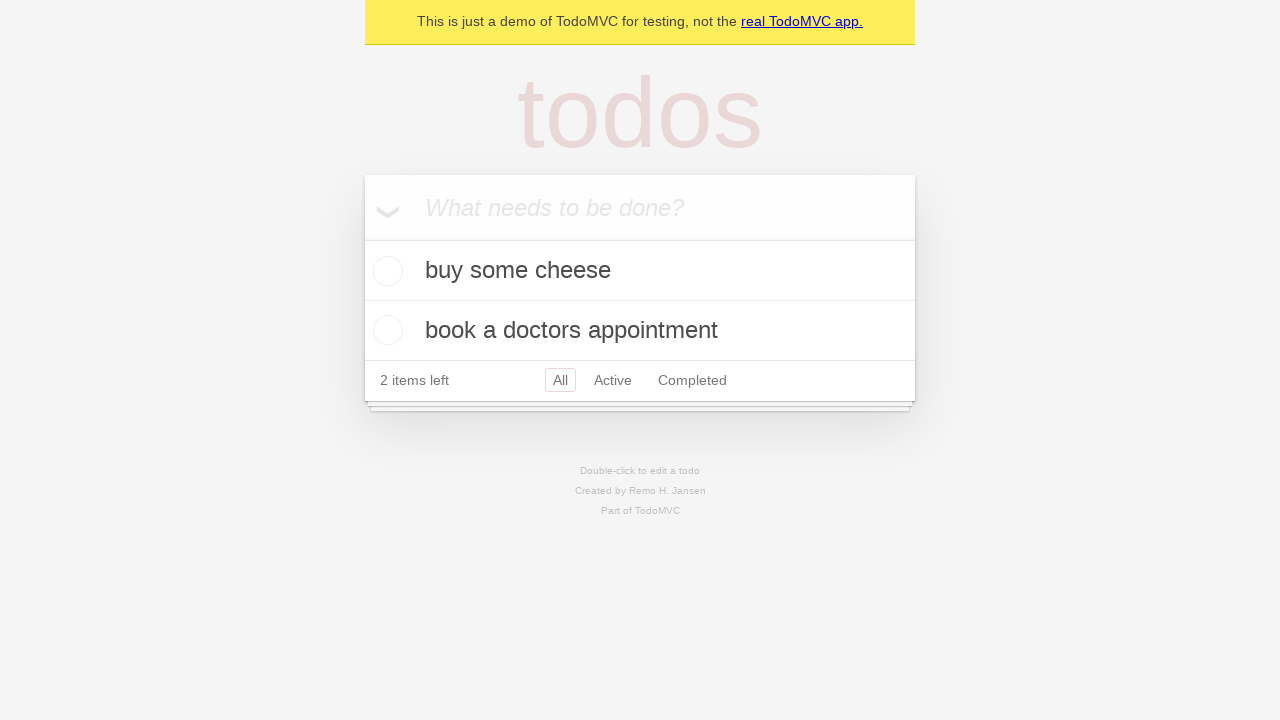